Tests drag and drop functionality within an iframe by dragging an element from source to target on the jQuery UI demo page

Starting URL: https://jqueryui.com/droppable/

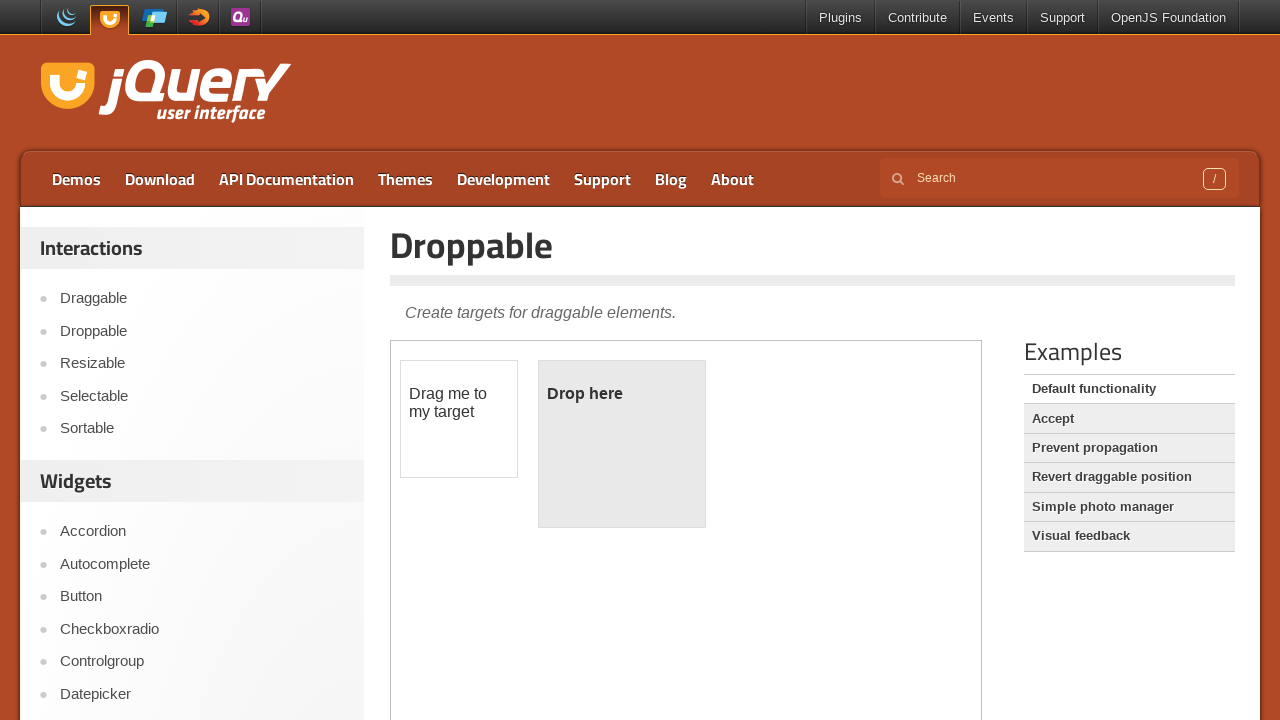

Located the iframe containing the drag and drop demo
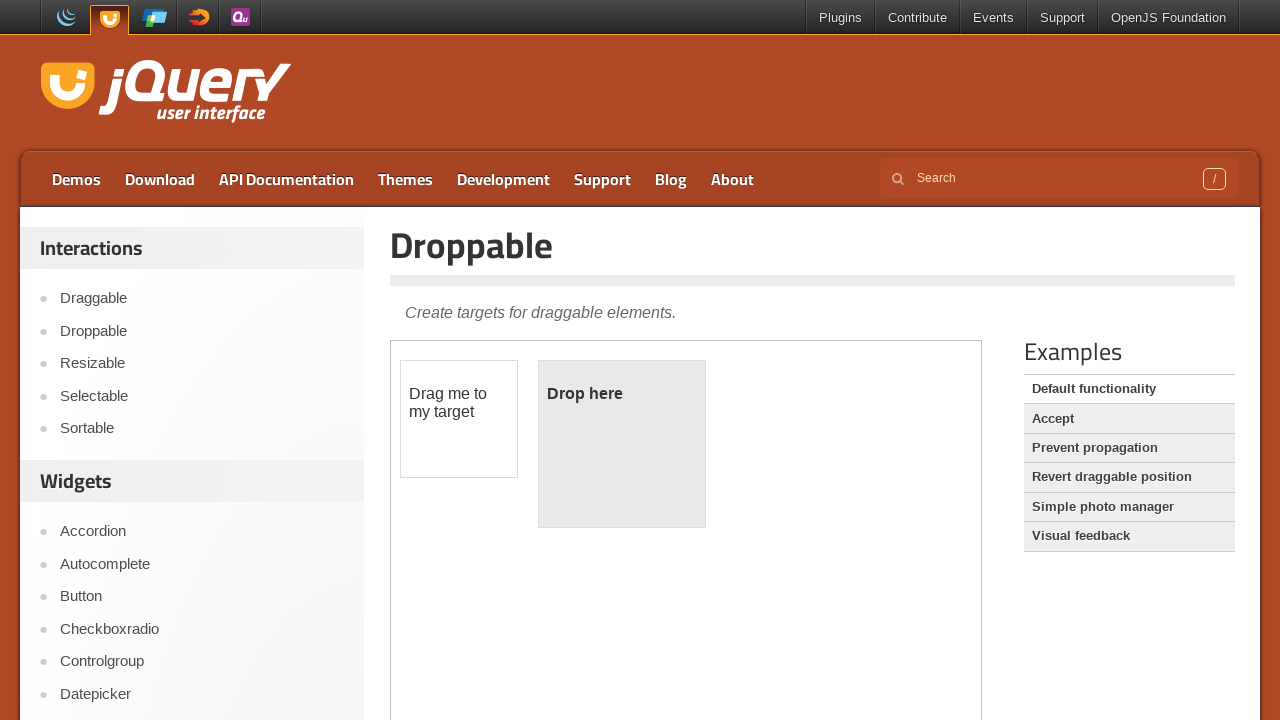

Located the draggable element with id 'draggable'
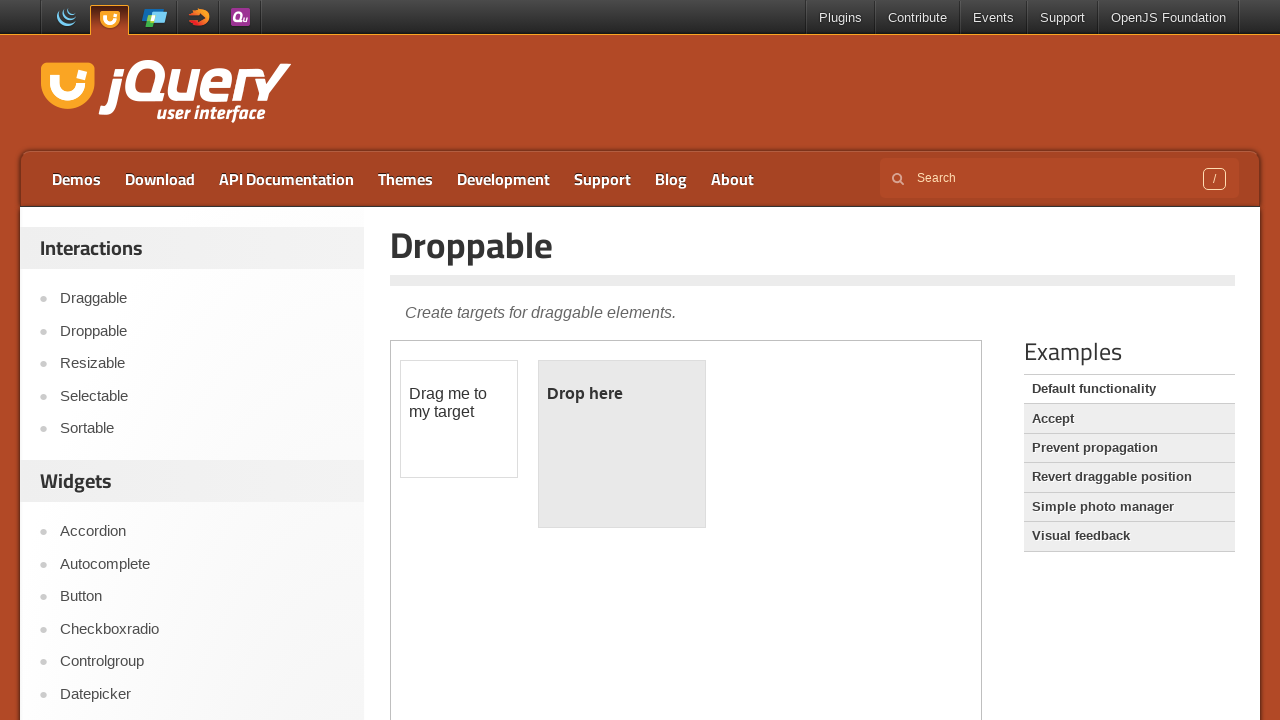

Located the droppable target element with id 'droppable'
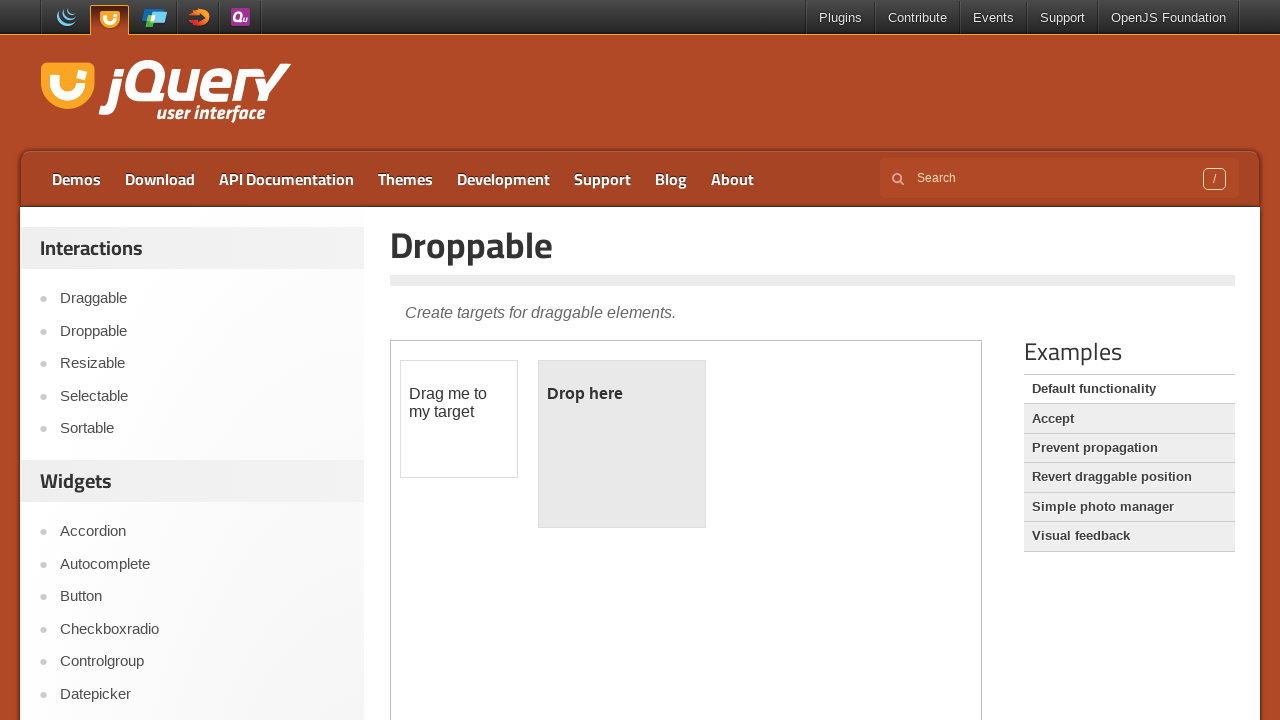

Dragged element from source to target at (622, 444)
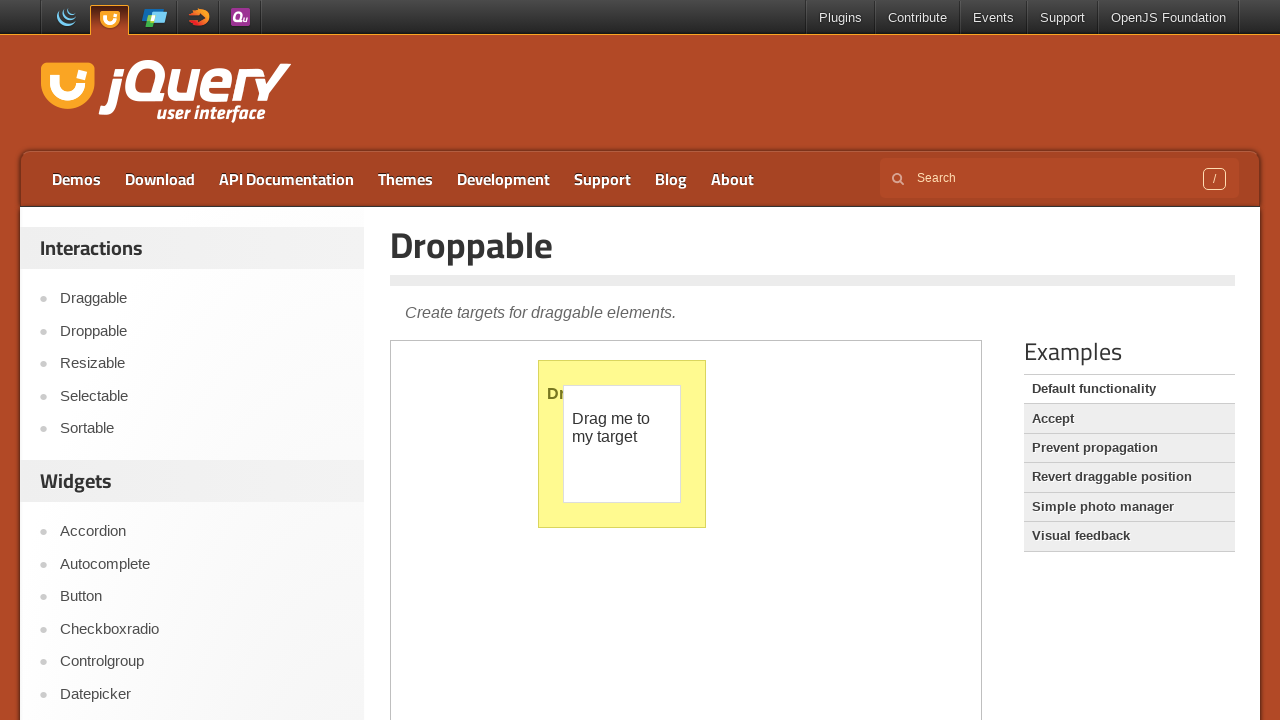

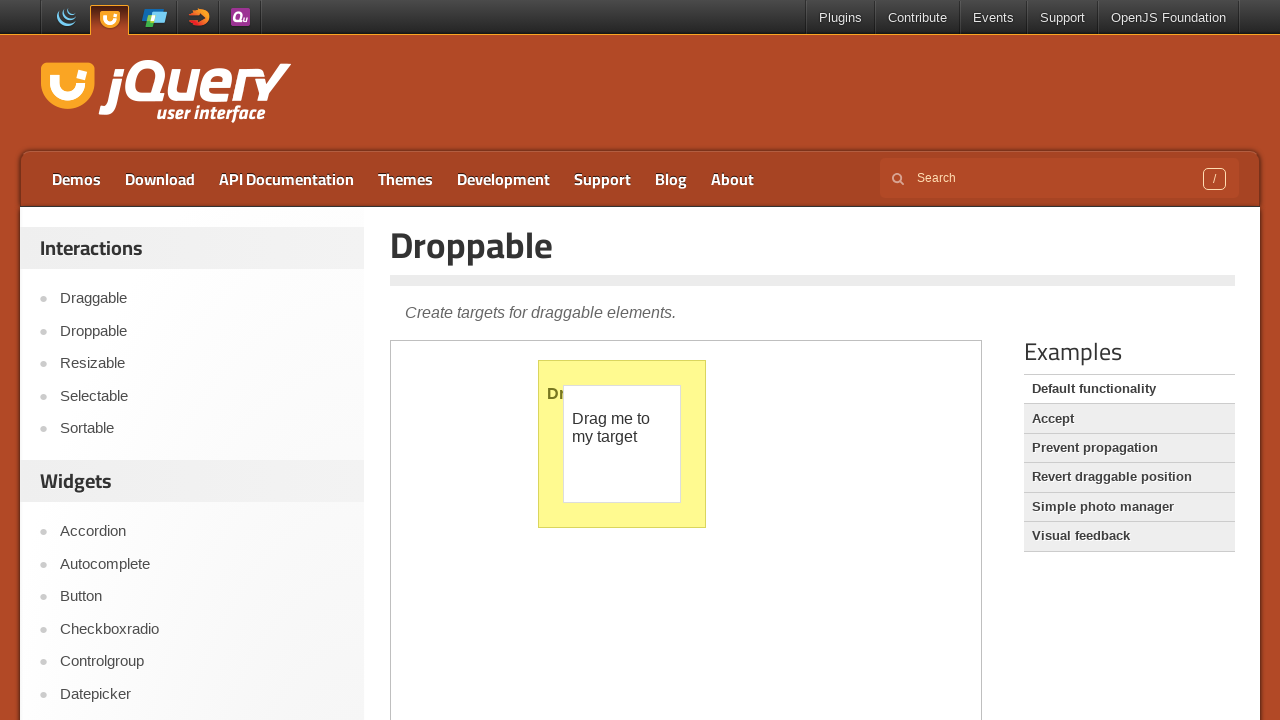